Tests navigation through links on the contact form website by clicking on "Sample Forms" link, navigating back, then clicking on a partial link containing "Sample"

Starting URL: https://www.mycontactform.com

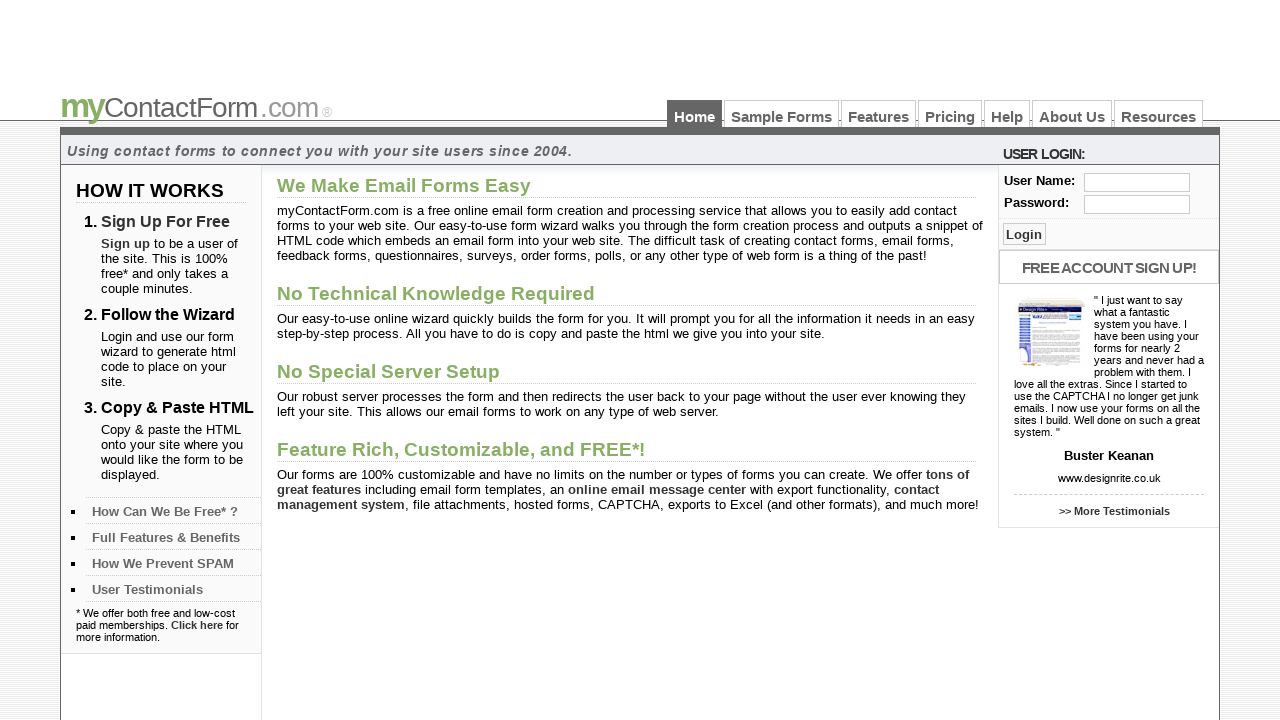

Navigated to contact form website
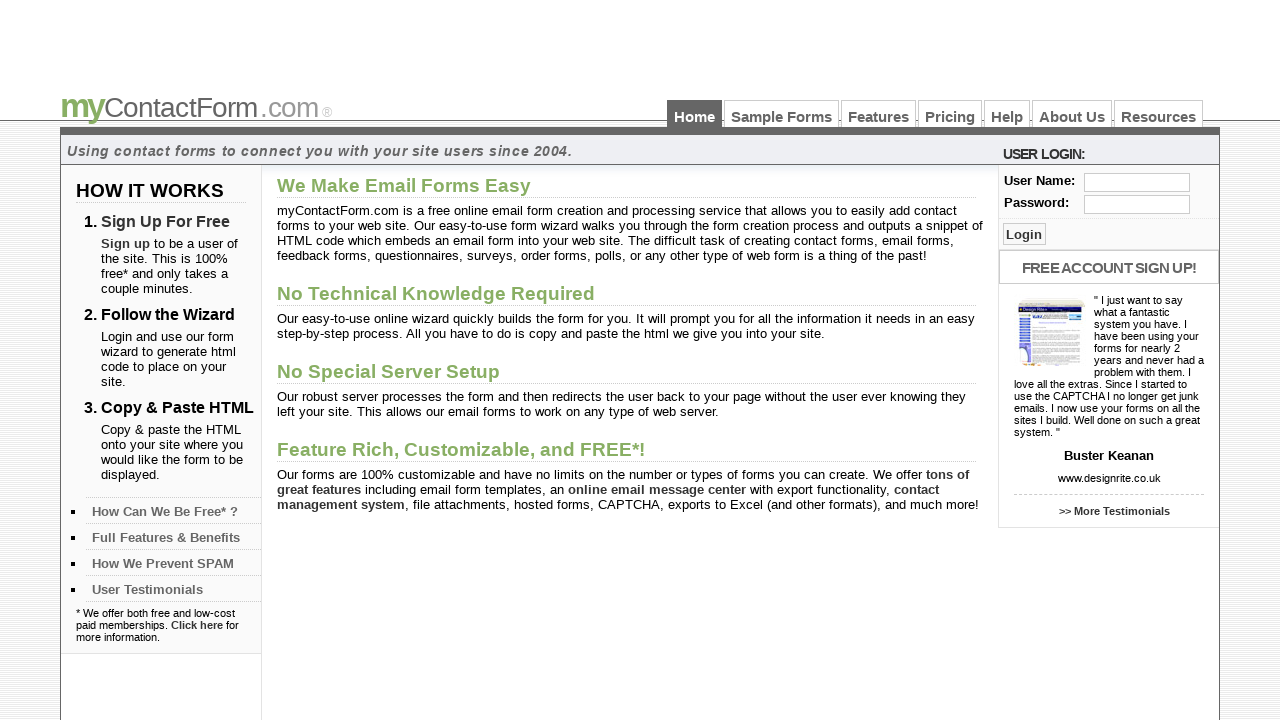

Clicked on 'Sample Forms' link at (782, 114) on a:text('Sample Forms')
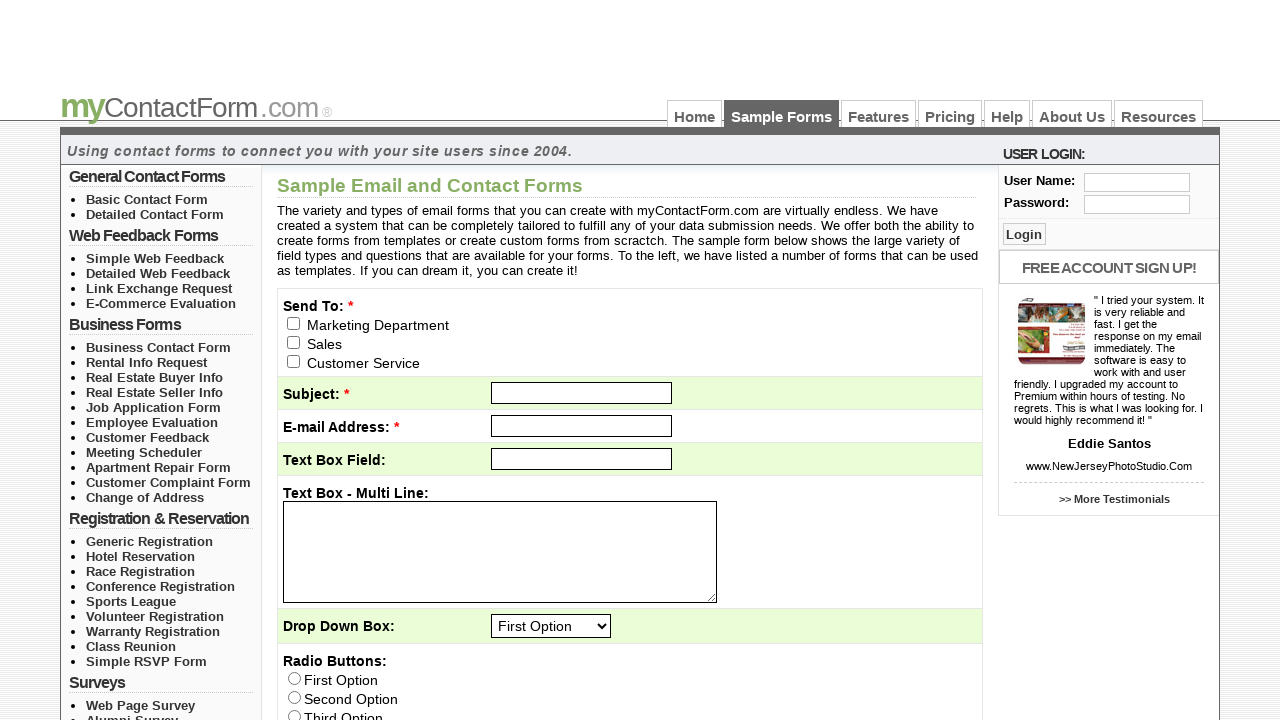

Navigated back to previous page
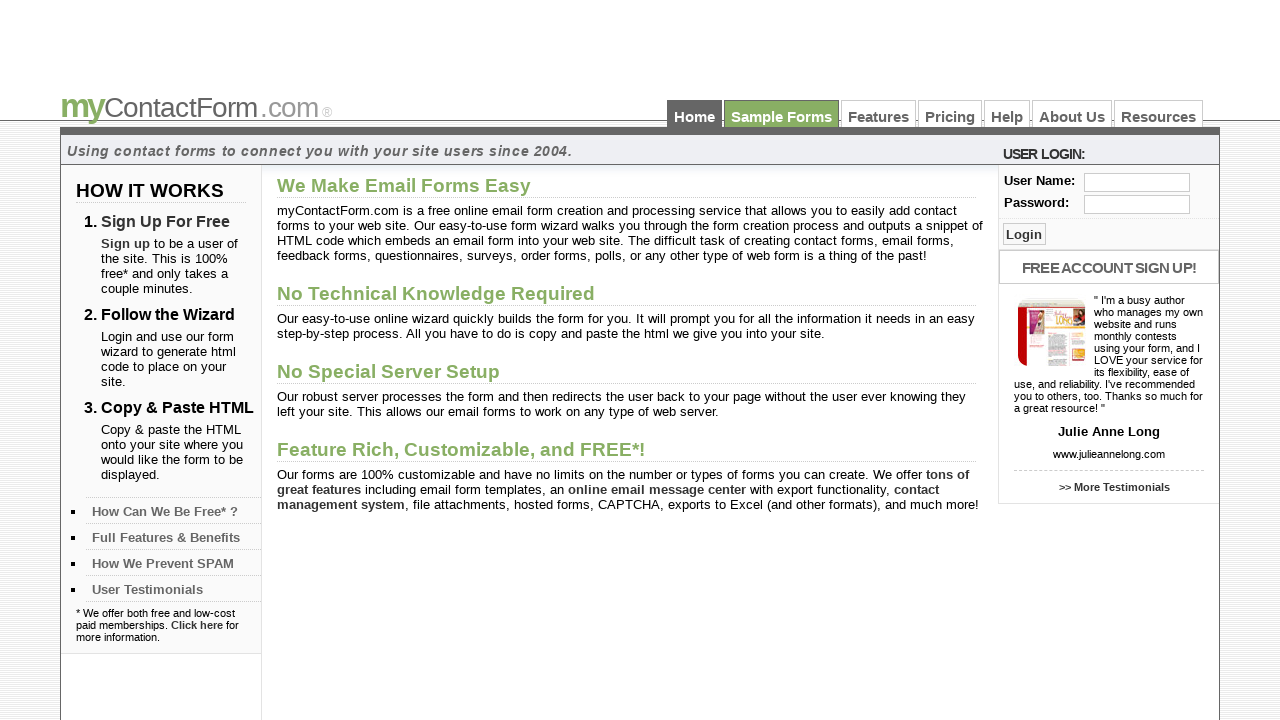

Clicked on link containing 'Sample' text at (782, 114) on a:has-text('Sample')
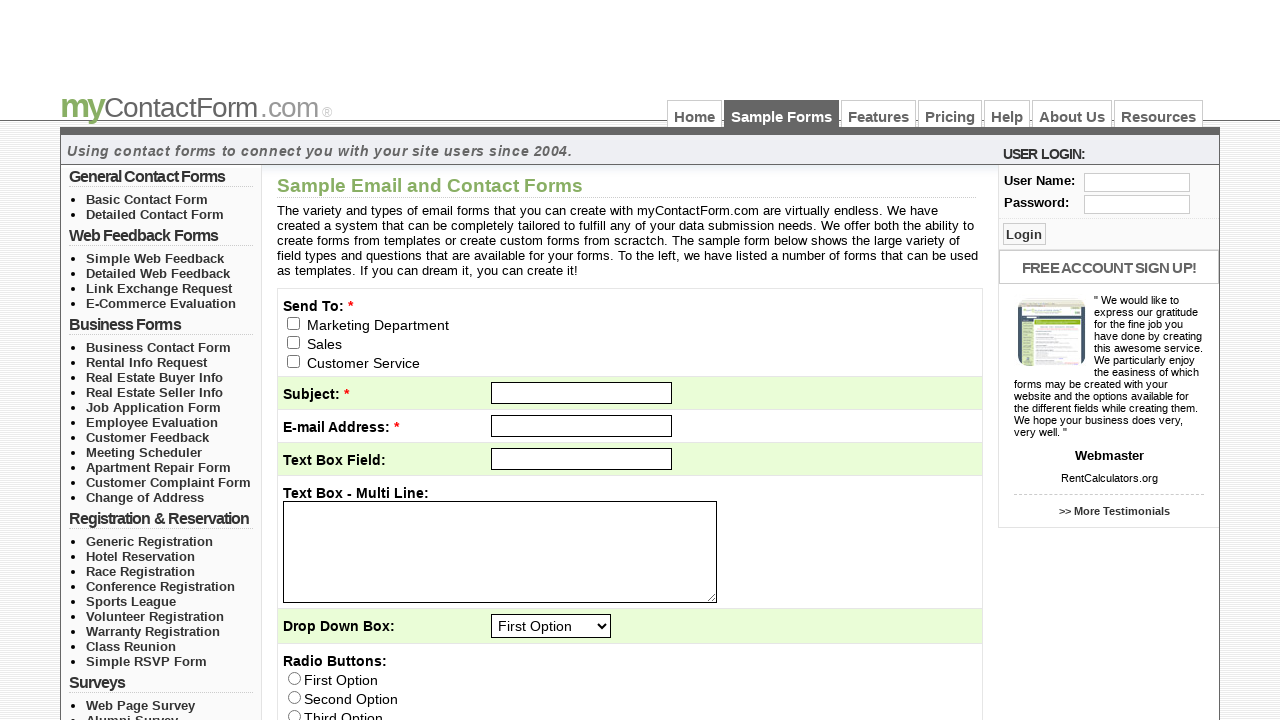

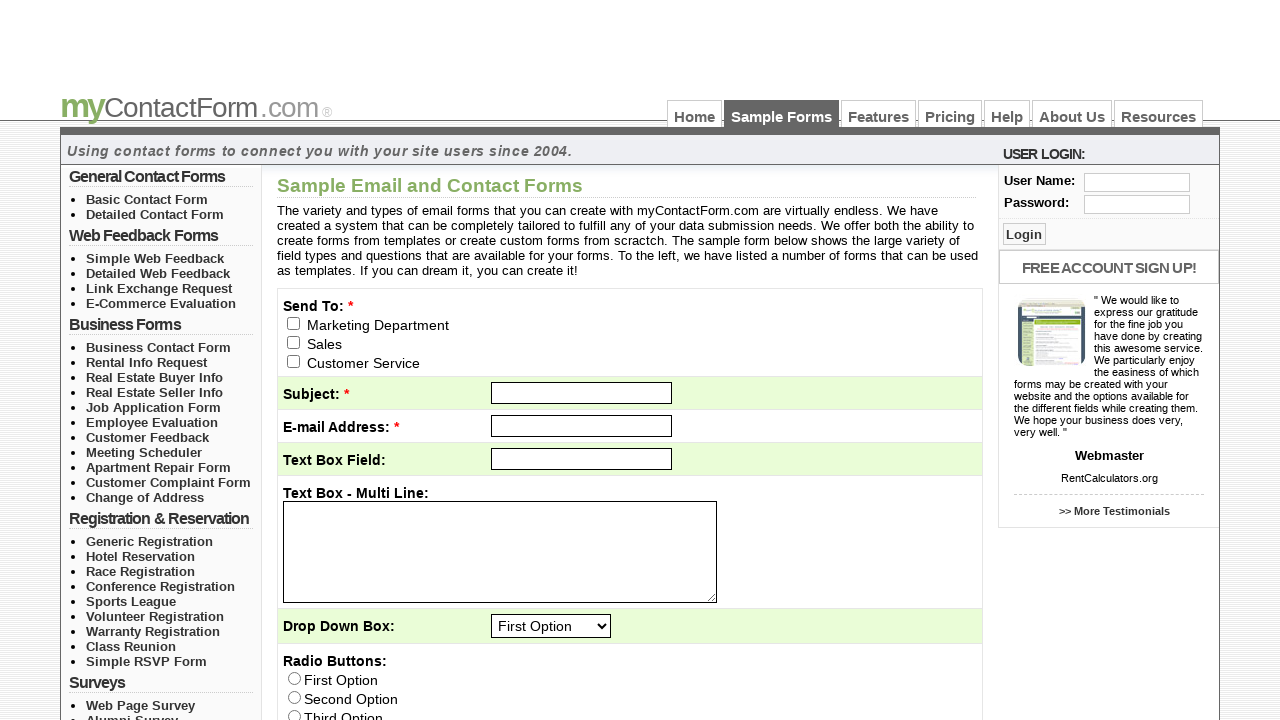